Tests filling out a Selenium practice form by entering email and password into form fields using ID locators on a training website.

Starting URL: https://proleed.academy/exercises/selenium/selenium-element-id-locators-practice-form.php

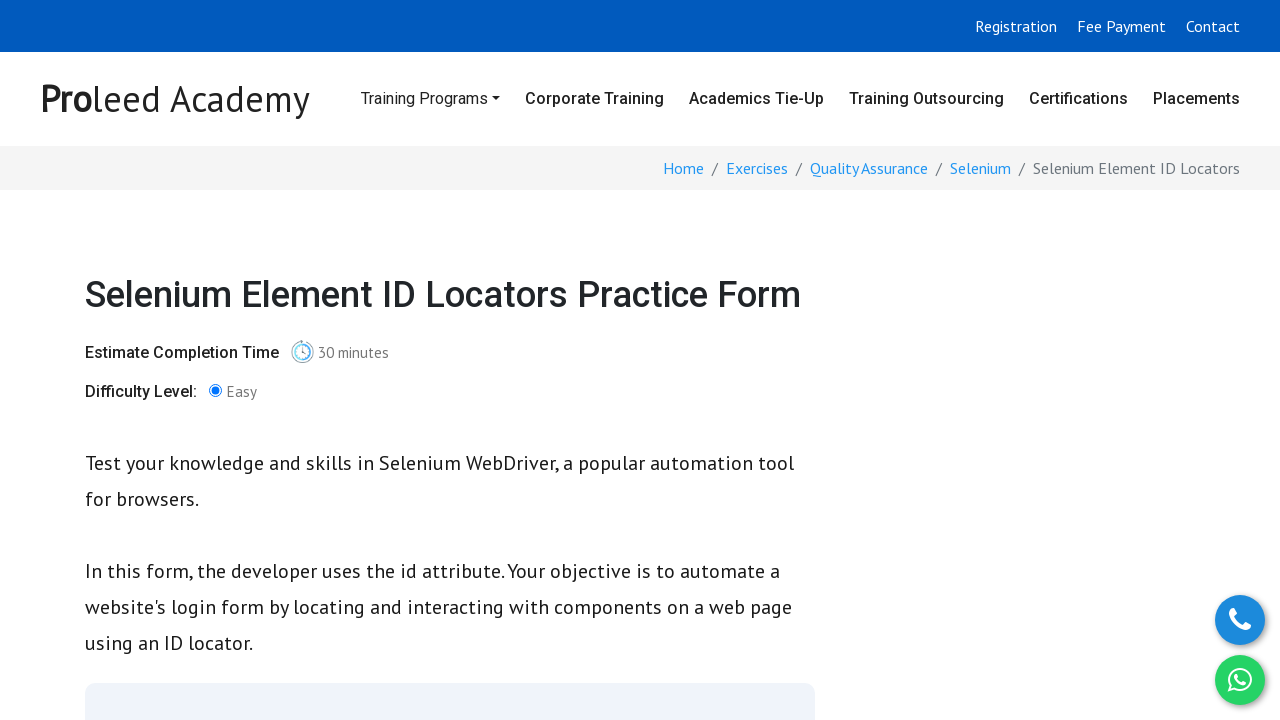

Navigated to Selenium ID locators practice form
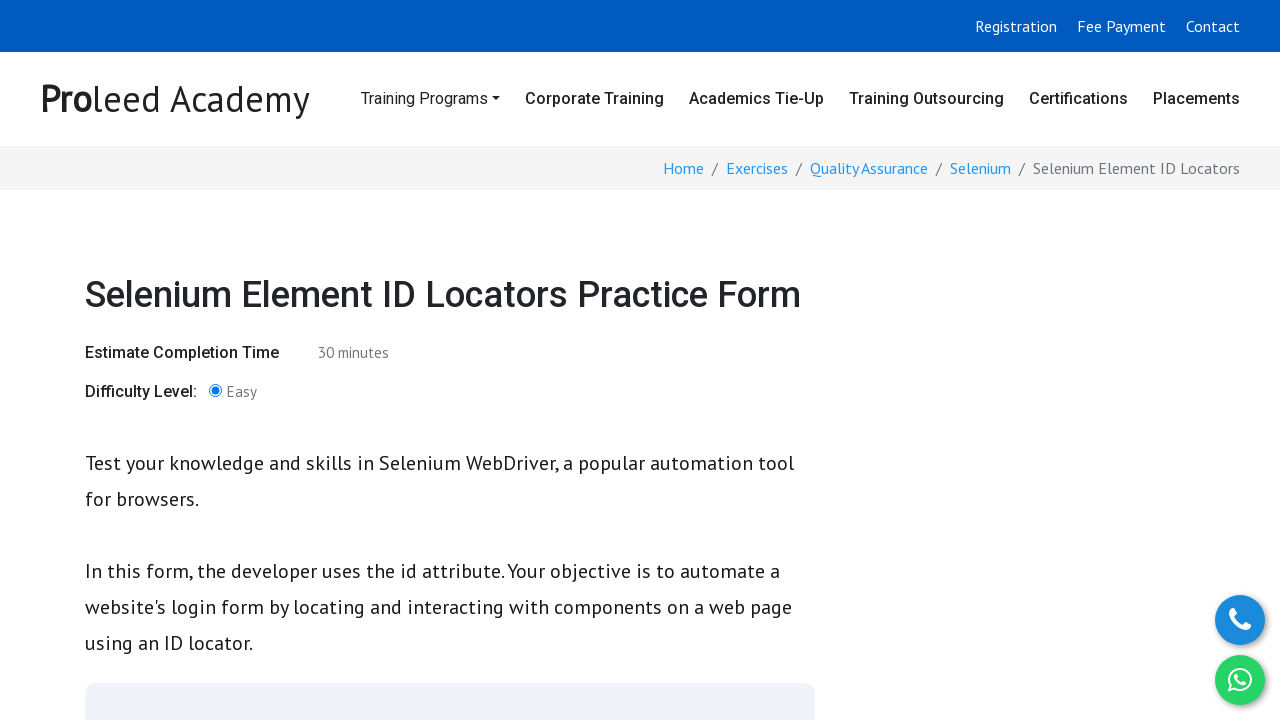

Filled email field with 'testuser2024@gmail.com' using ID locator on #email
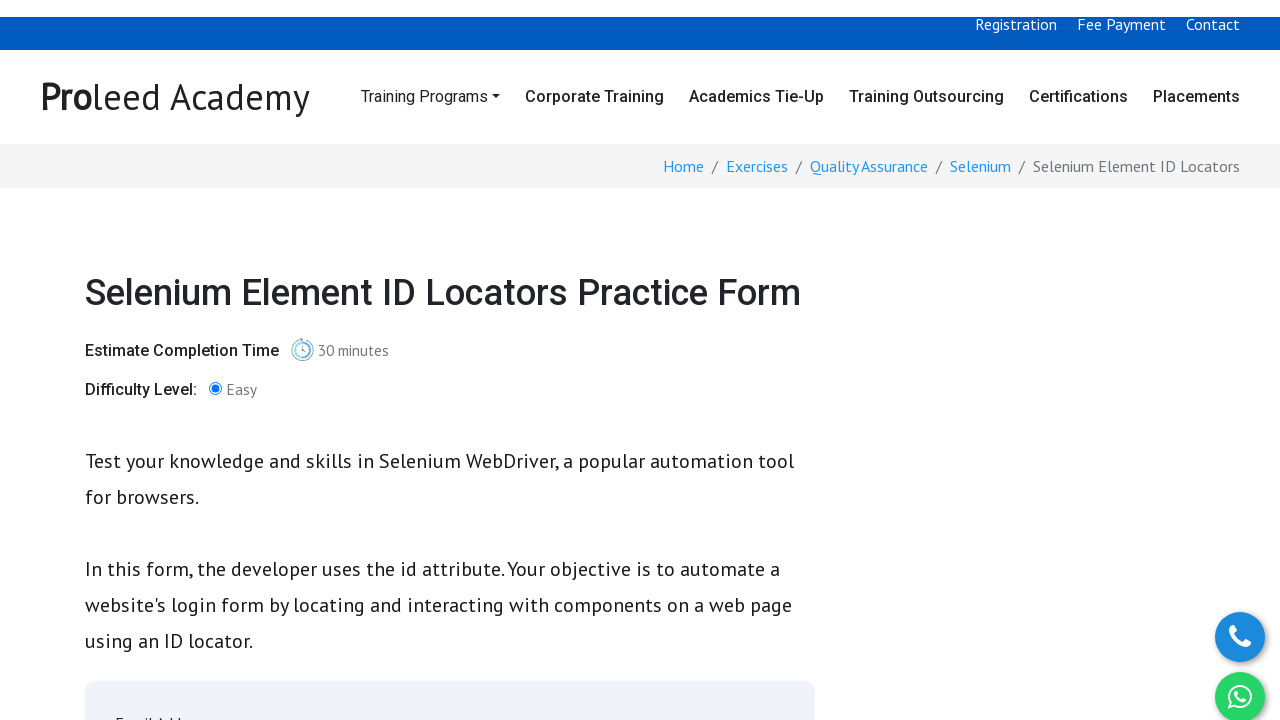

Filled password field with 'SecurePass456' using ID locator on #password
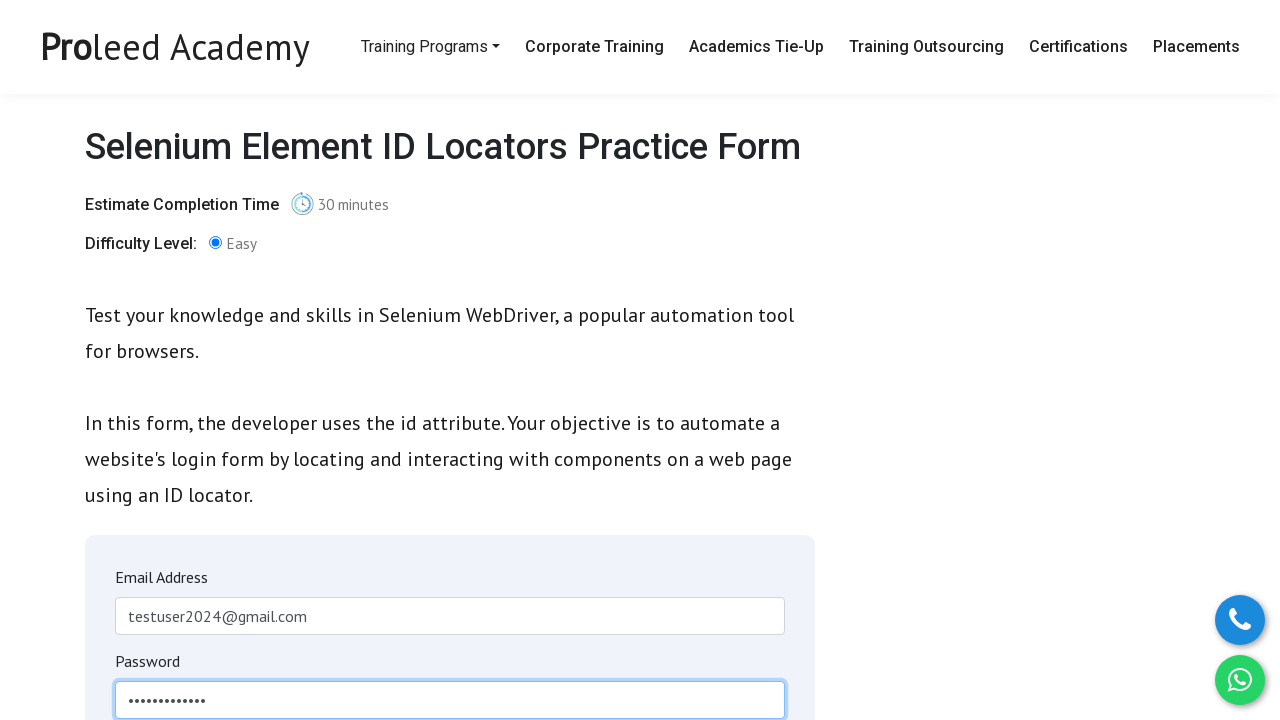

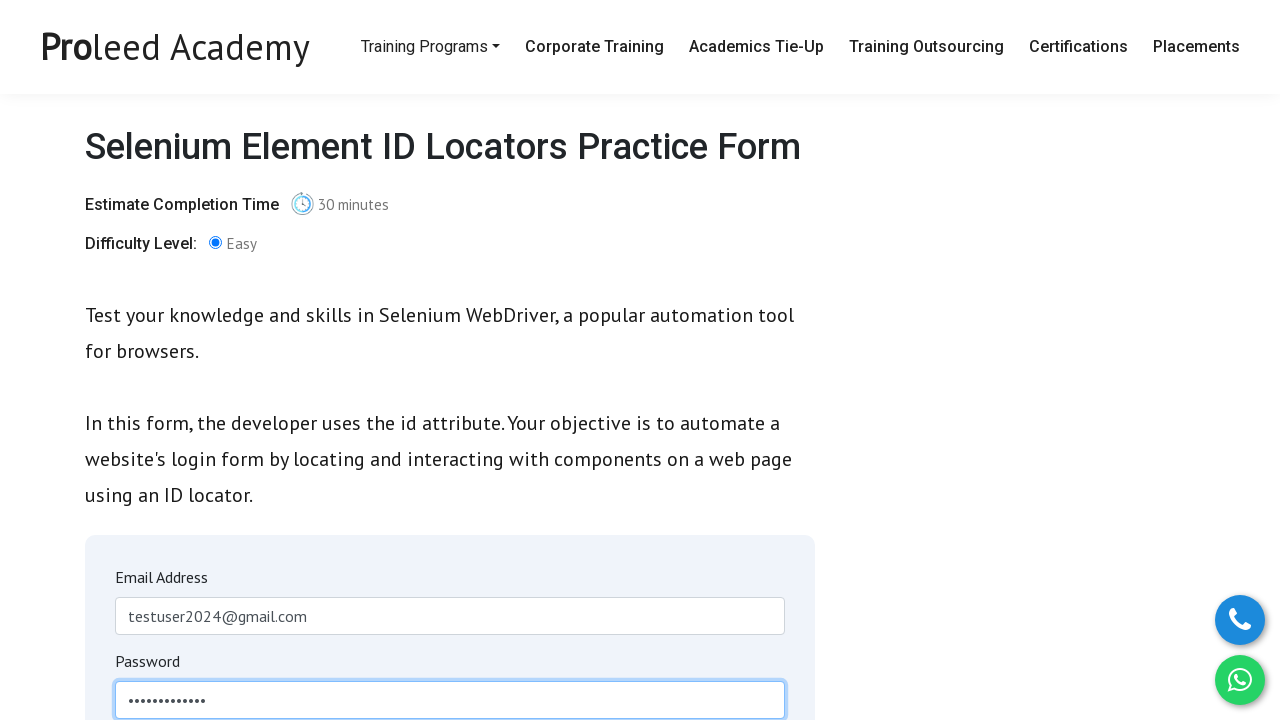